Tests selecting Option 1 from a dropdown menu and verifies the selection value

Starting URL: https://the-internet.herokuapp.com/

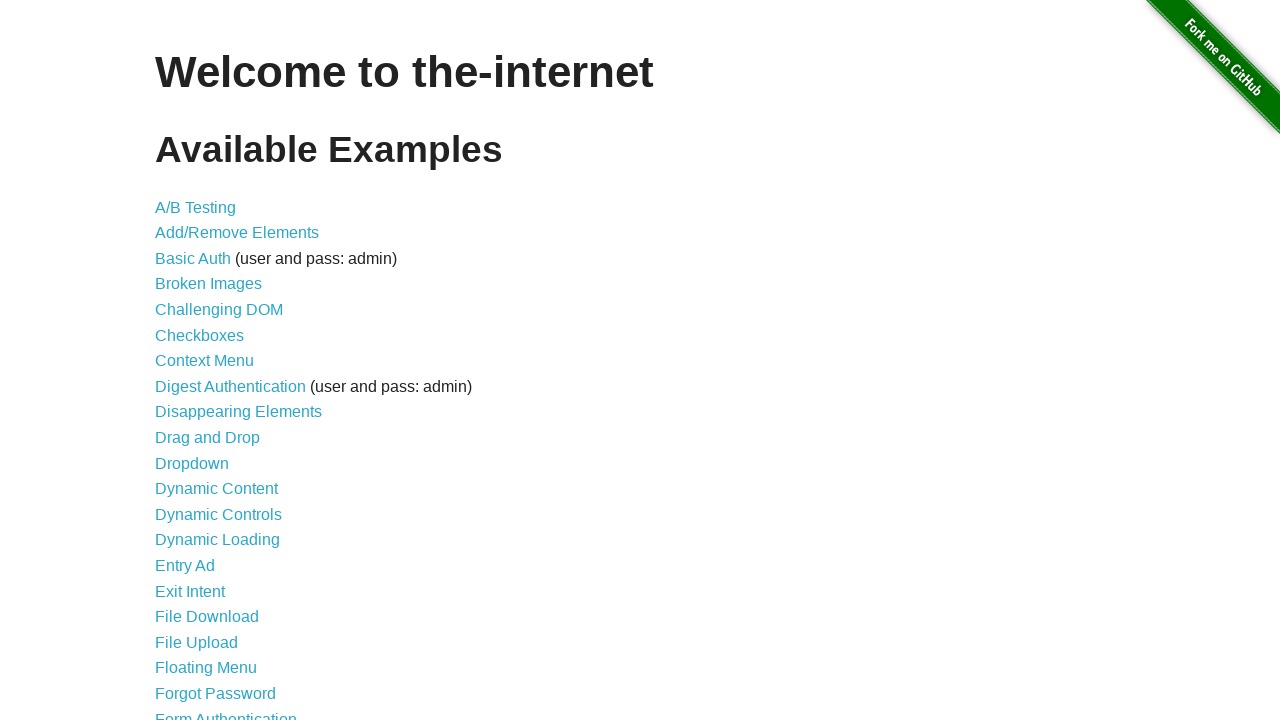

Clicked on dropdown page link at (192, 463) on a[href='/dropdown']
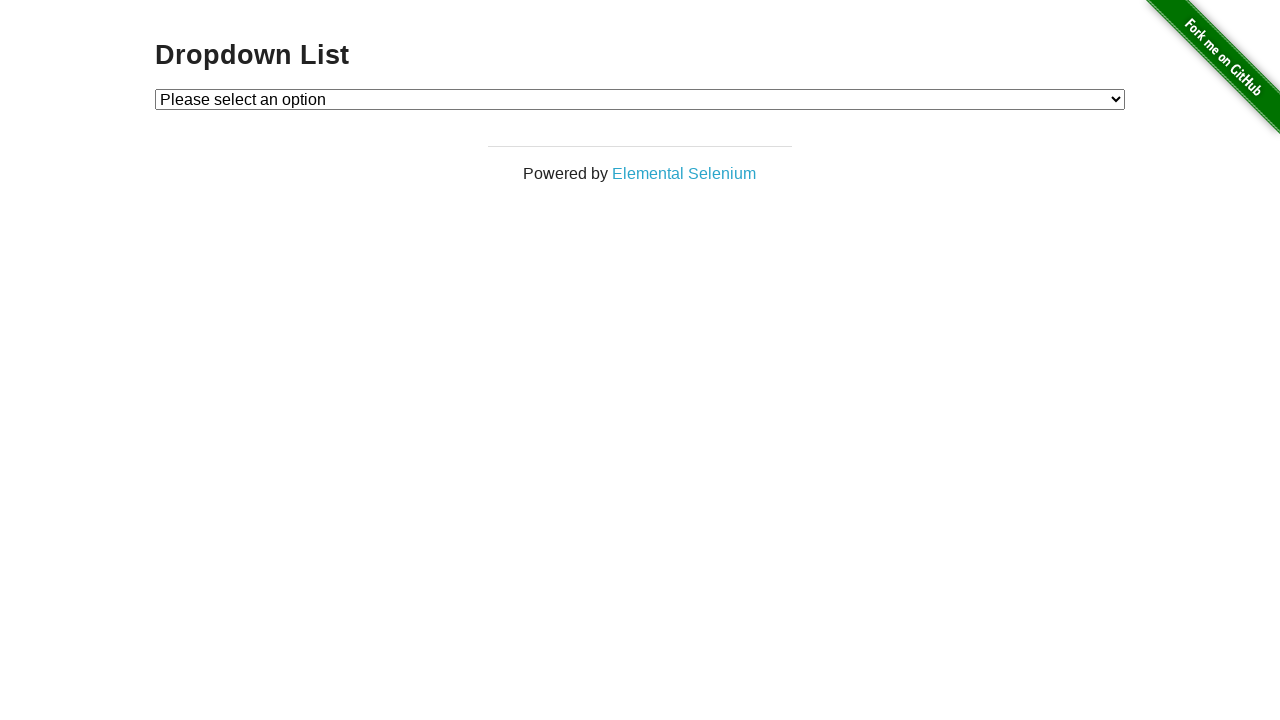

Clicked on dropdown field to open it at (640, 99) on #dropdown
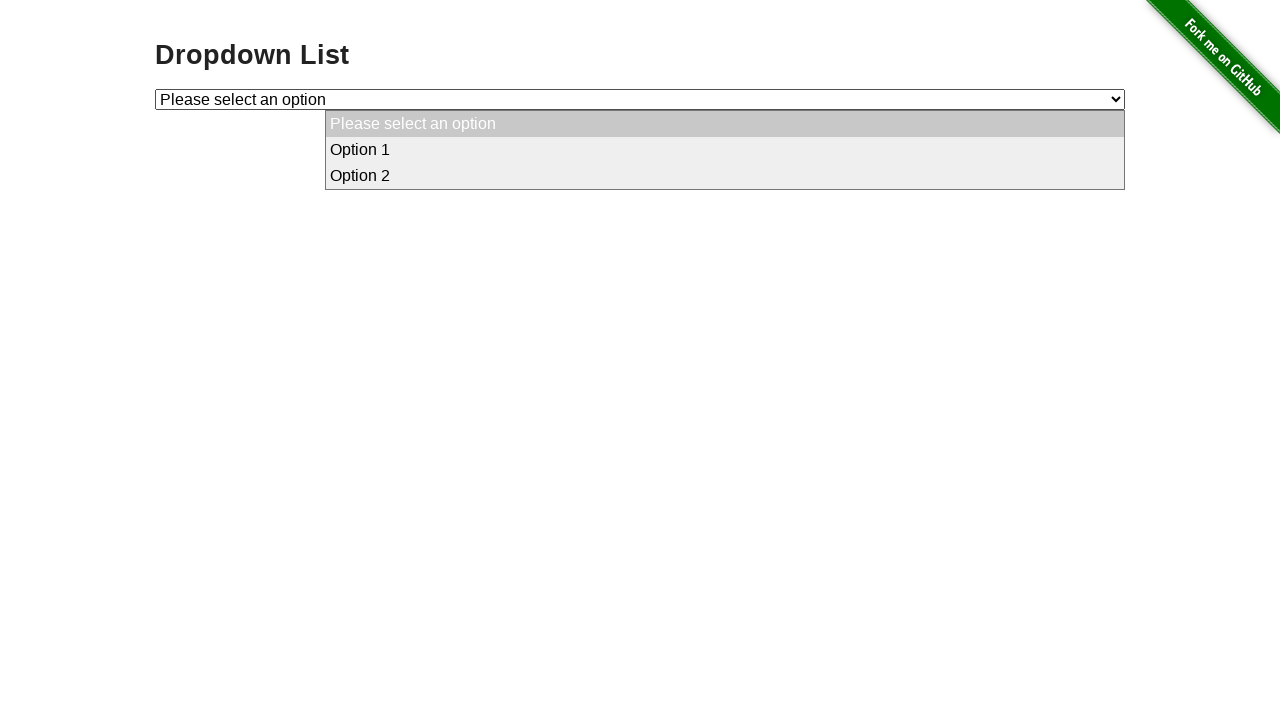

Selected 'Option 1' from dropdown menu on #dropdown
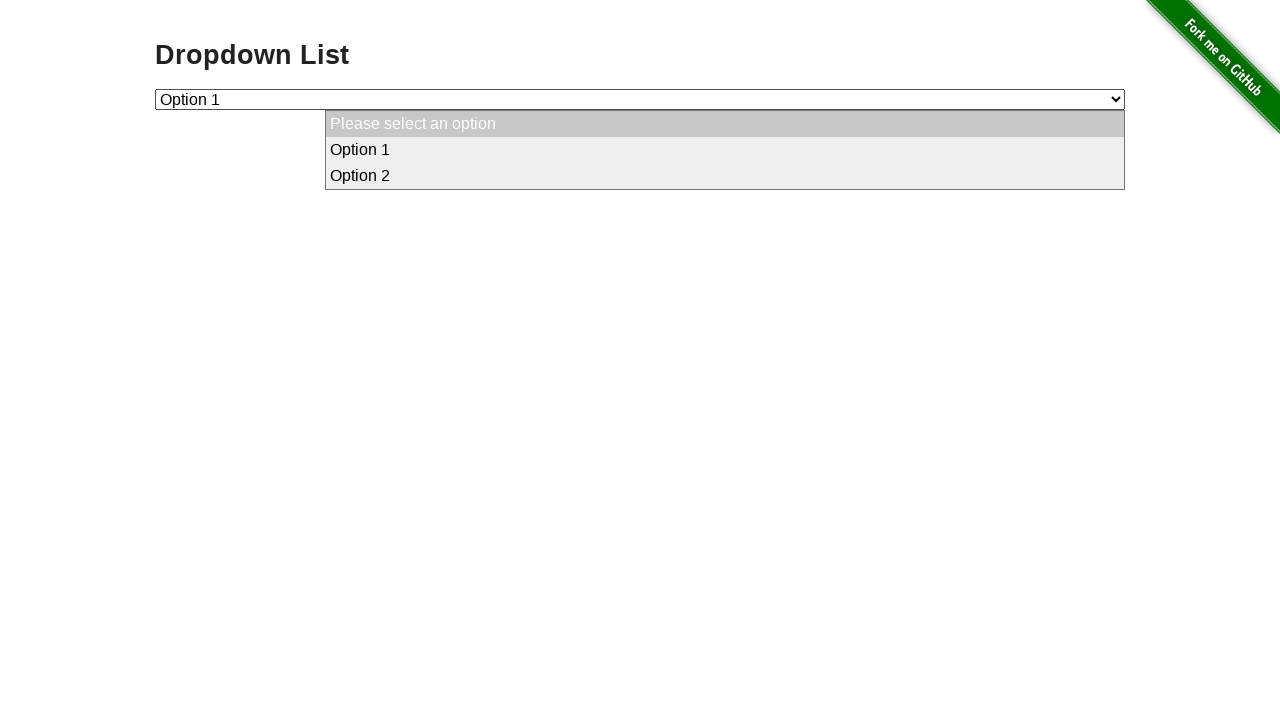

Retrieved selected dropdown value
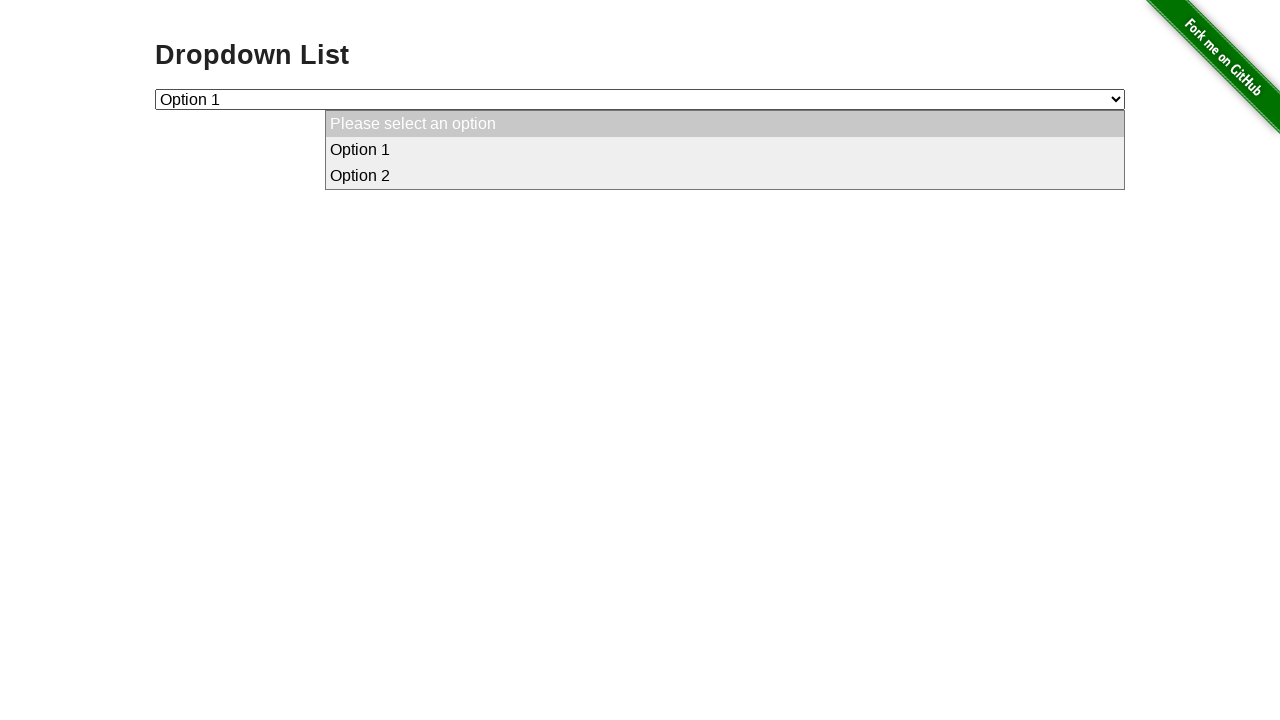

Verified that 'Option 1' is selected (value equals '1')
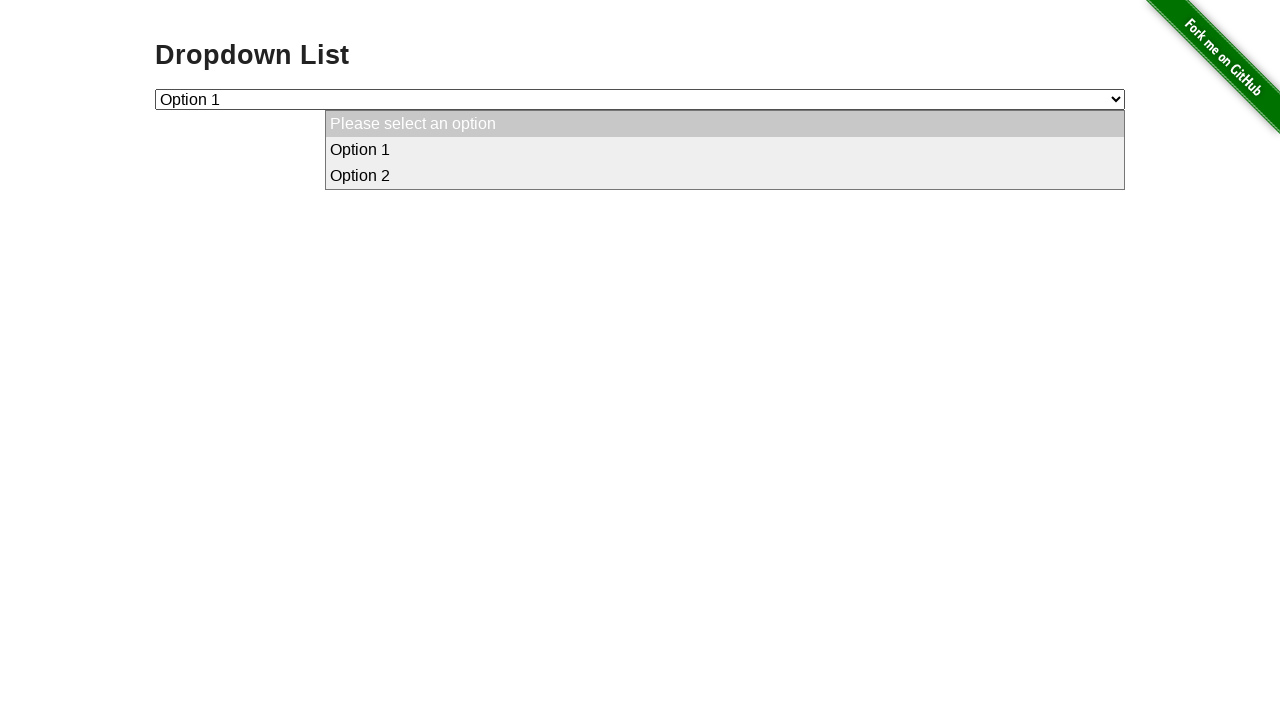

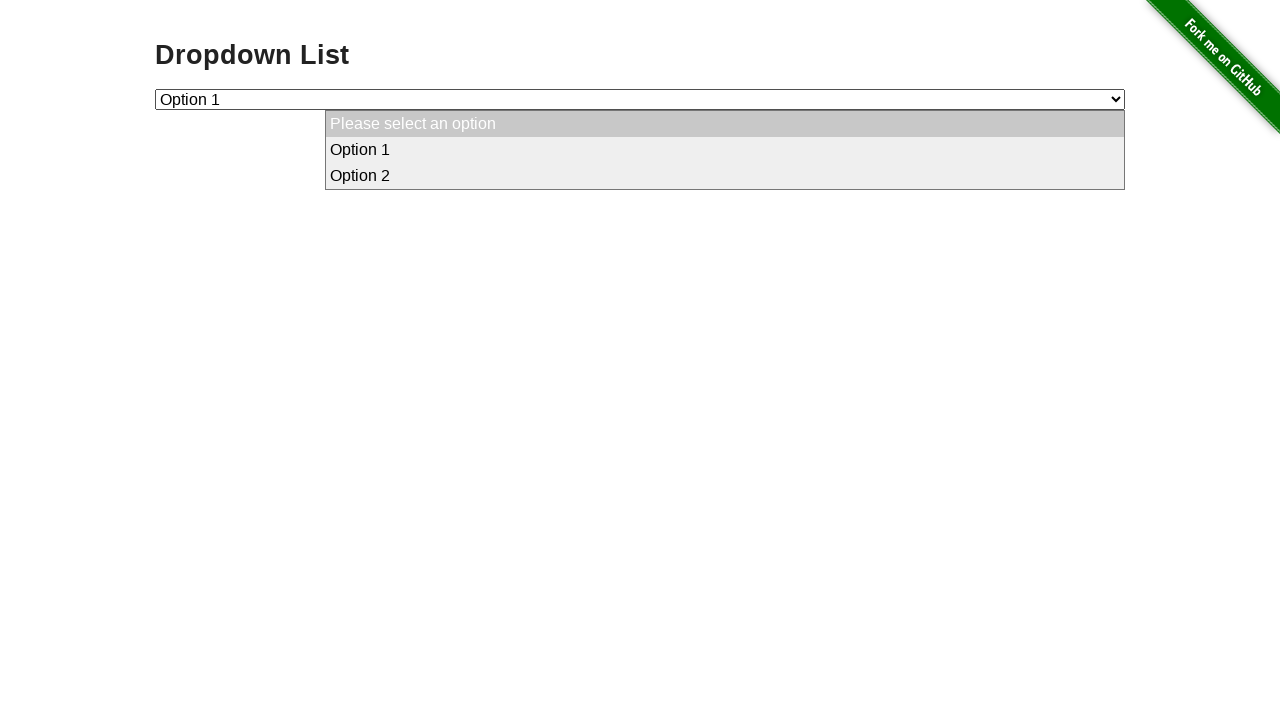